Tests that entering a number too small (23) displays an error message "Number is too small"

Starting URL: https://kristinek.github.io/site/tasks/enter_a_number

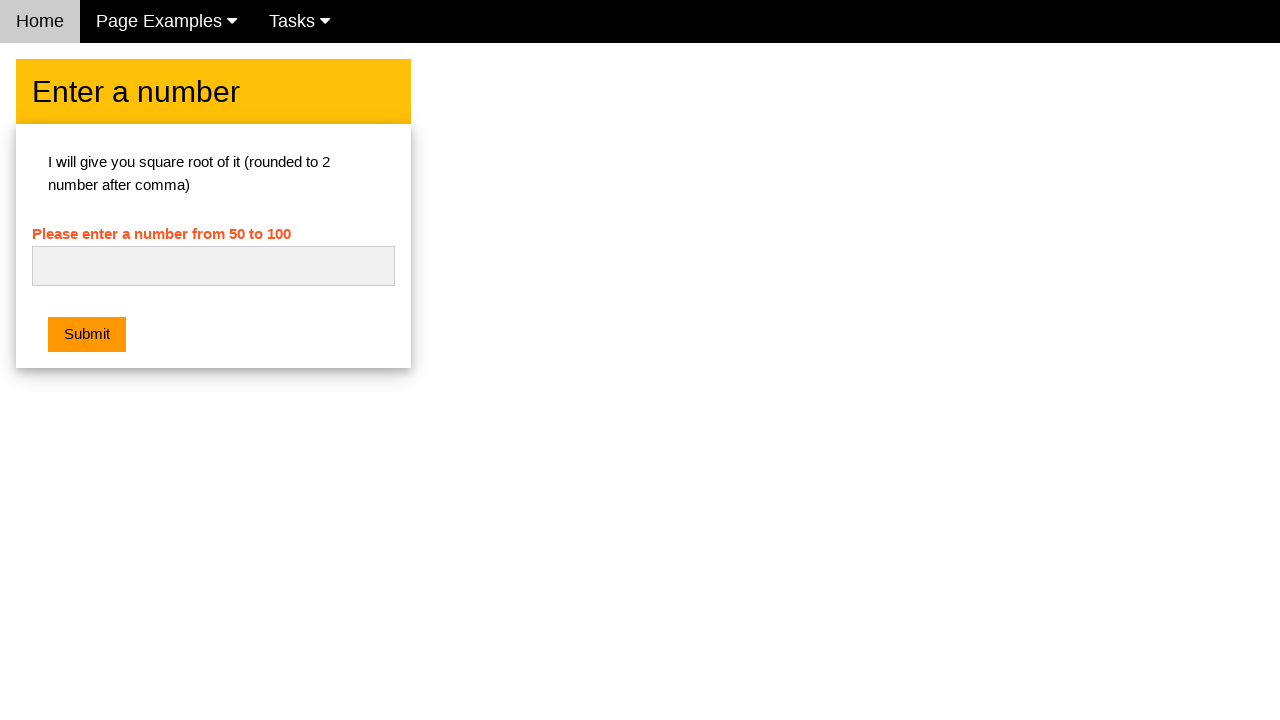

Navigated to the enter a number task page
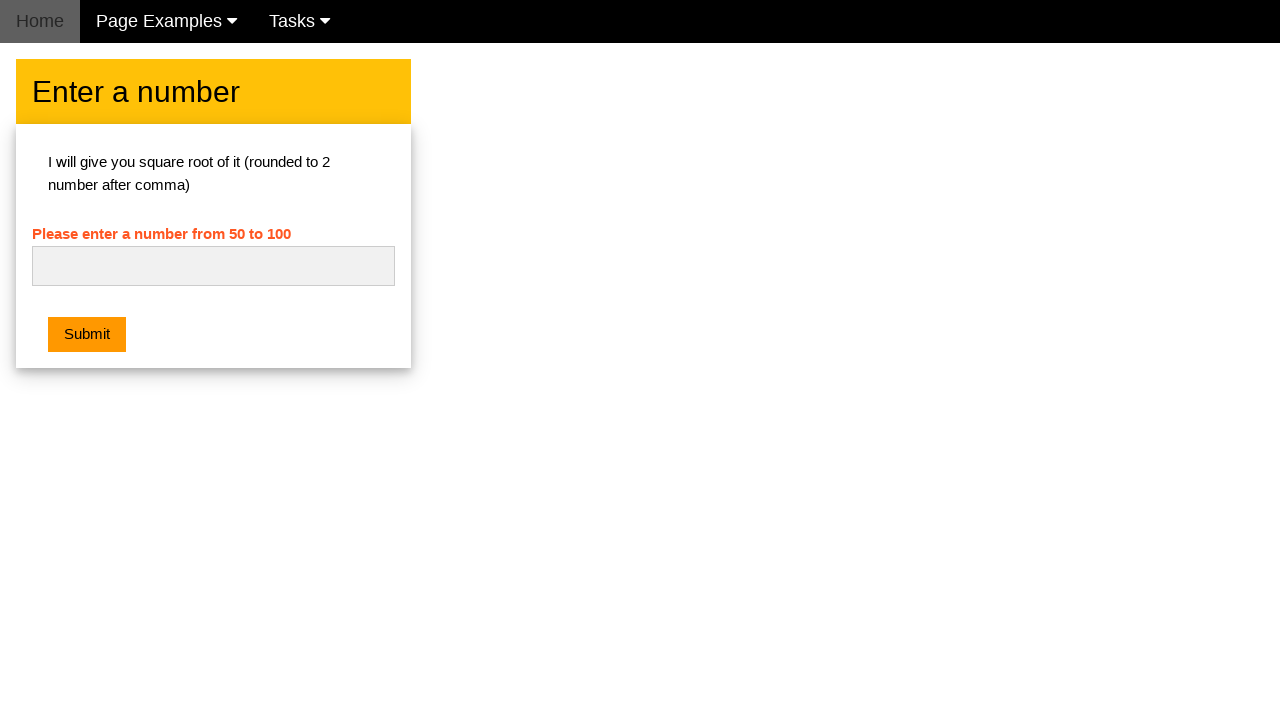

Filled number input field with value '23' on #numb
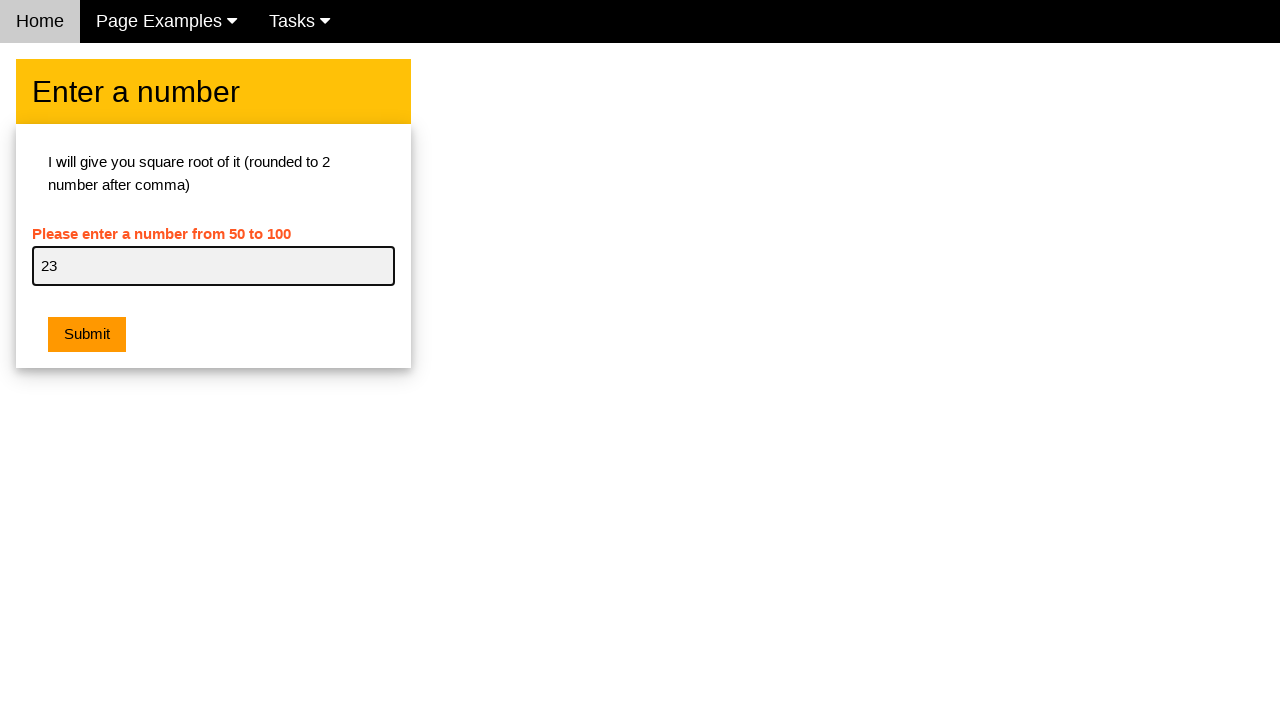

Clicked the submit button at (87, 335) on .w3-btn
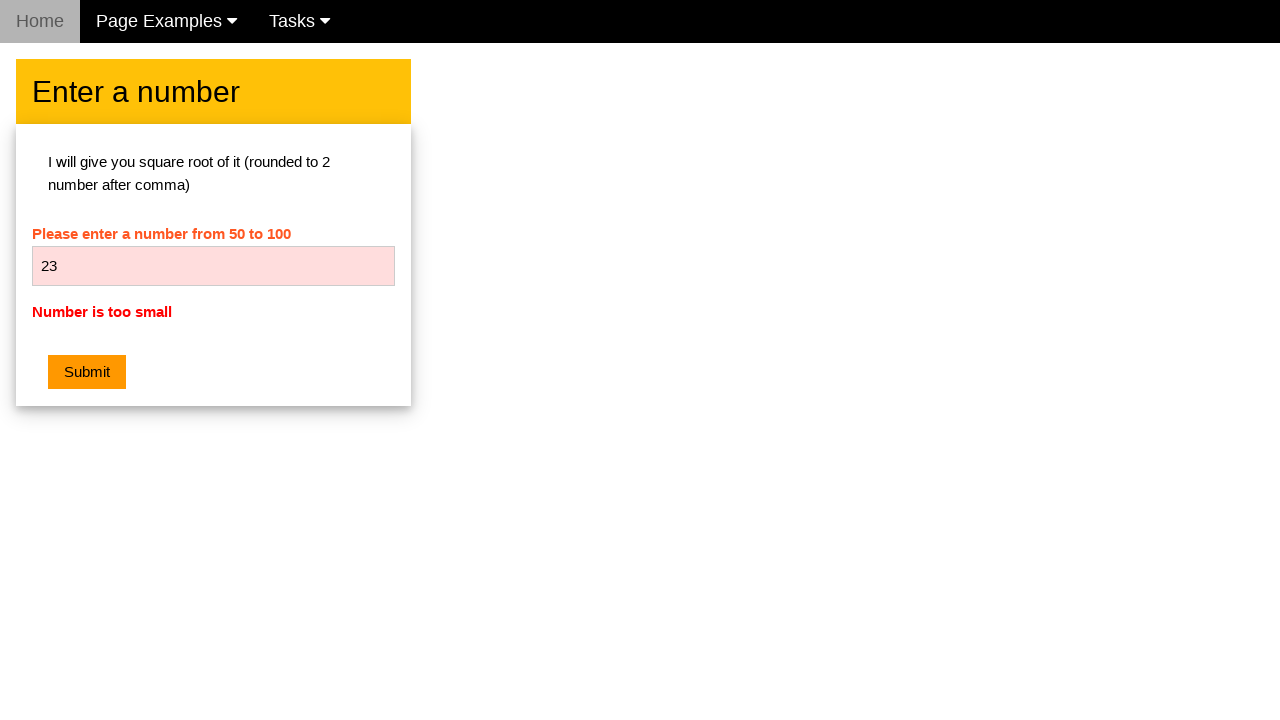

Located the error message element
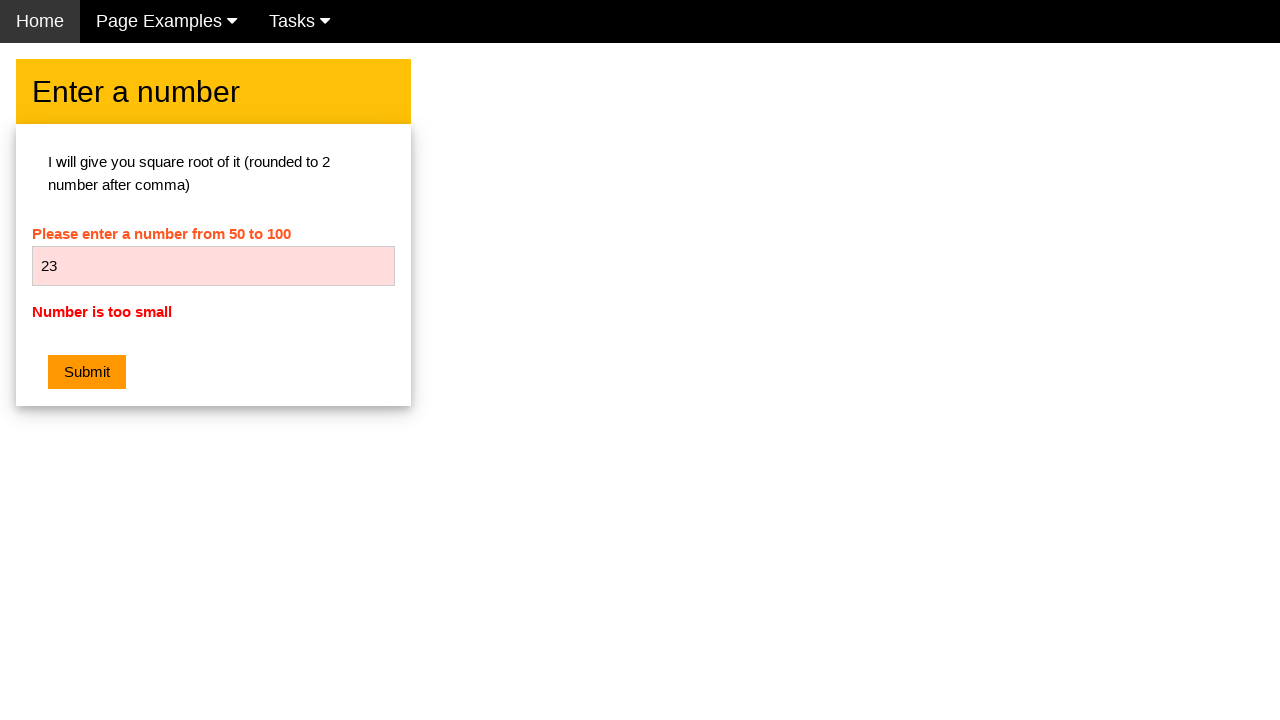

Verified error message displays 'Number is too small'
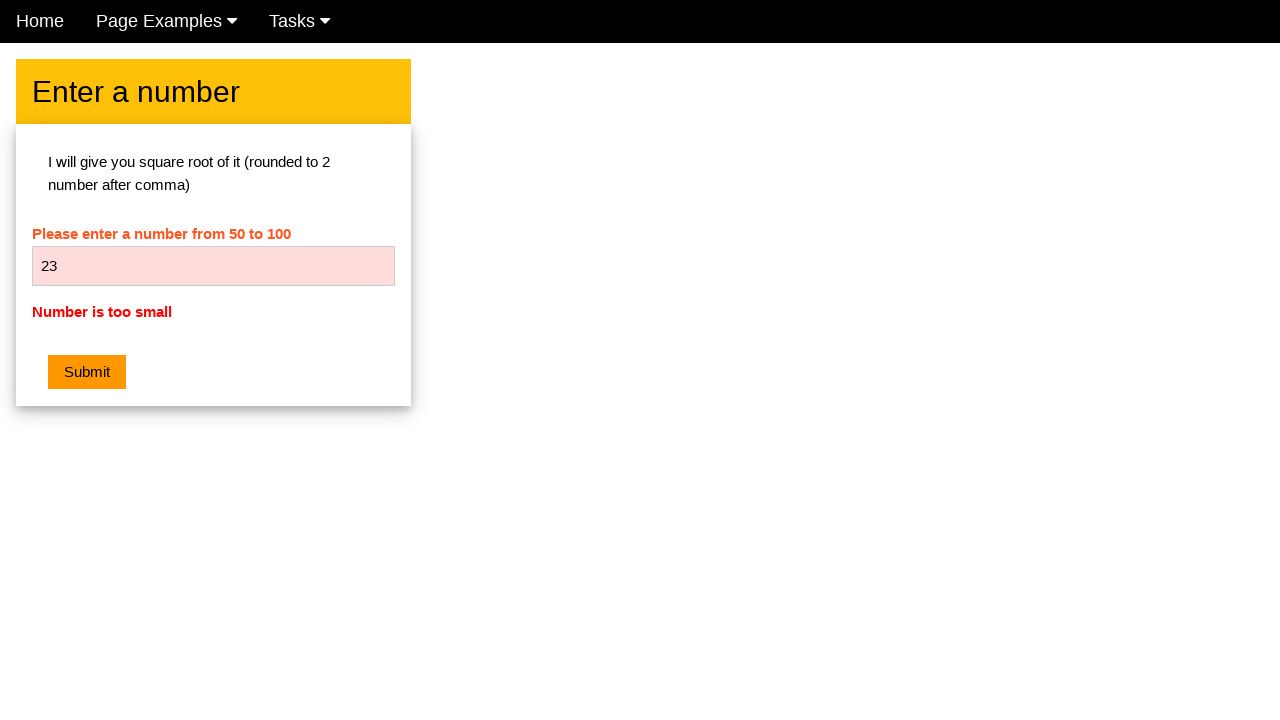

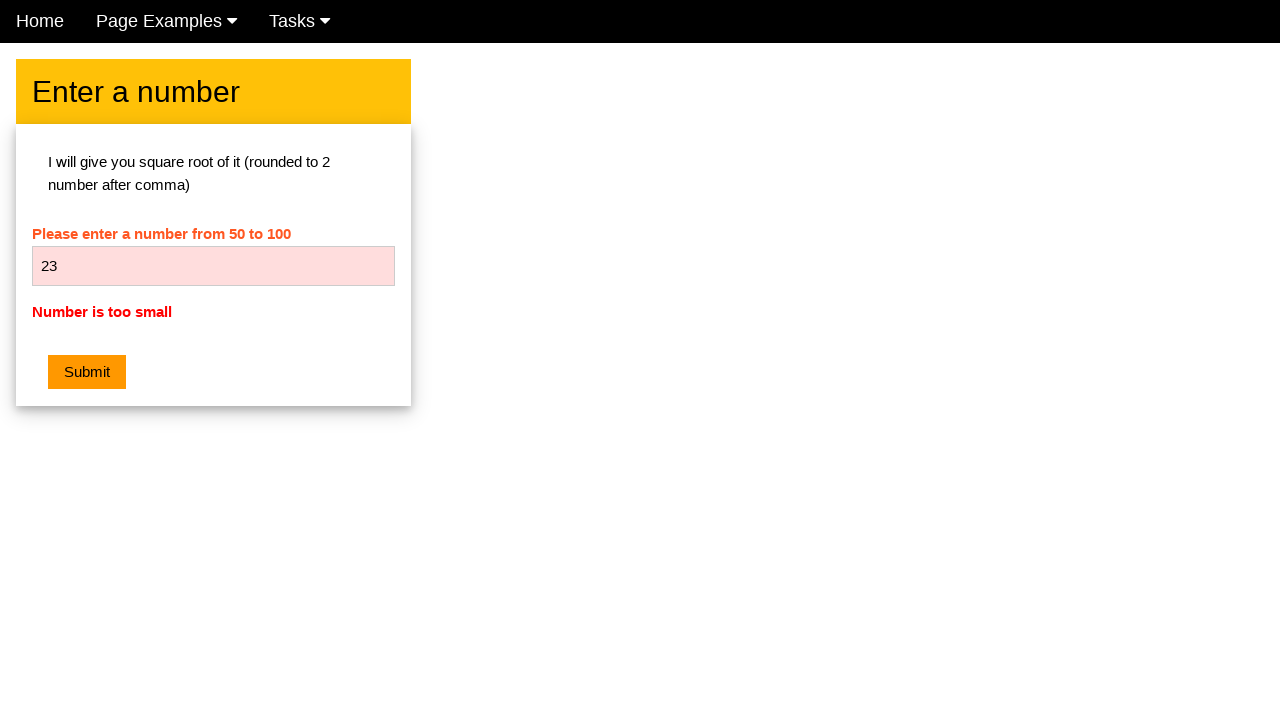